Tests window switching functionality by clicking a link that opens a new window, extracting text from the child window, then using that text in the parent window's username field

Starting URL: https://rahulshettyacademy.com/loginpagePractise/

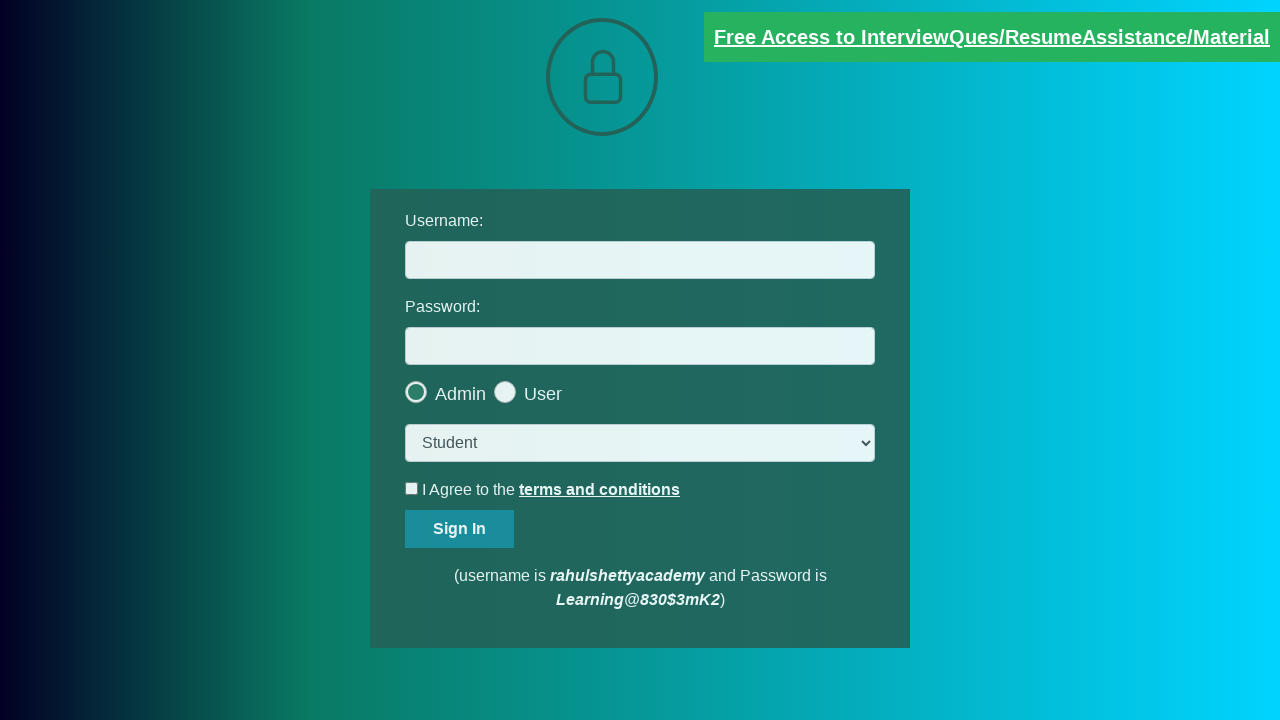

Clicked blinking text link to open child window at (992, 37) on .blinkingText
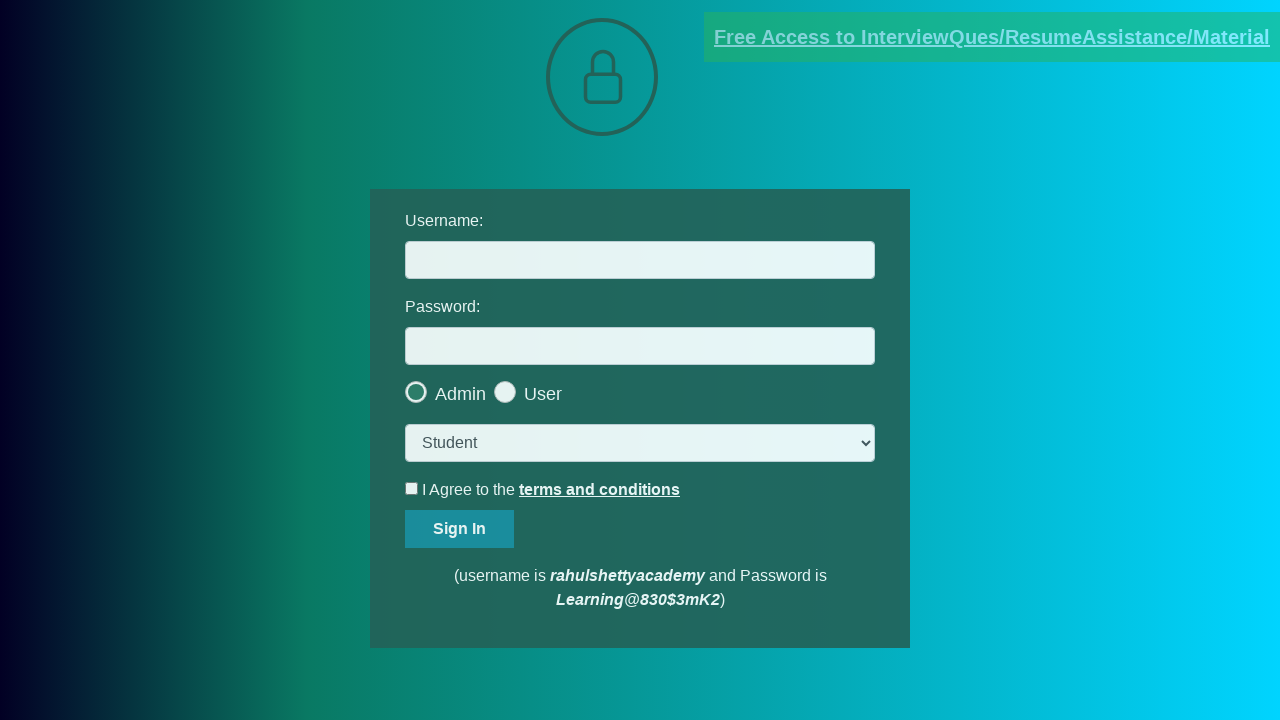

Child window opened and captured
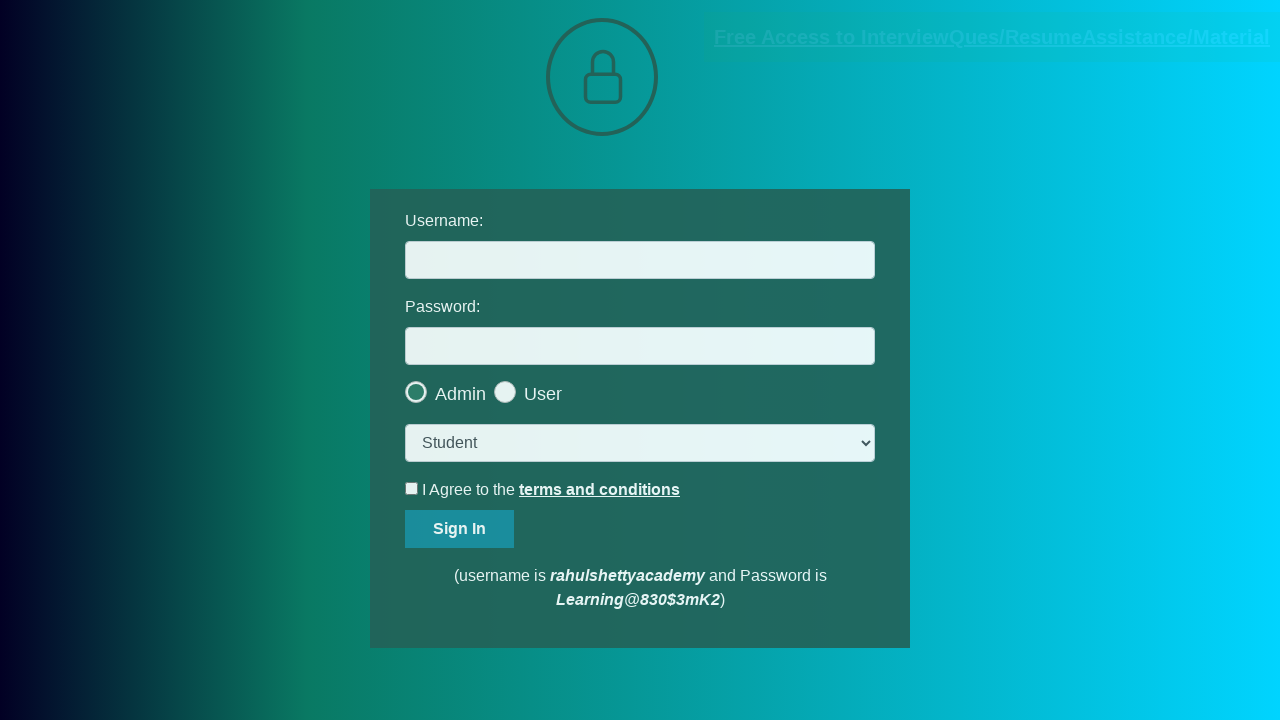

Extracted text content from child window
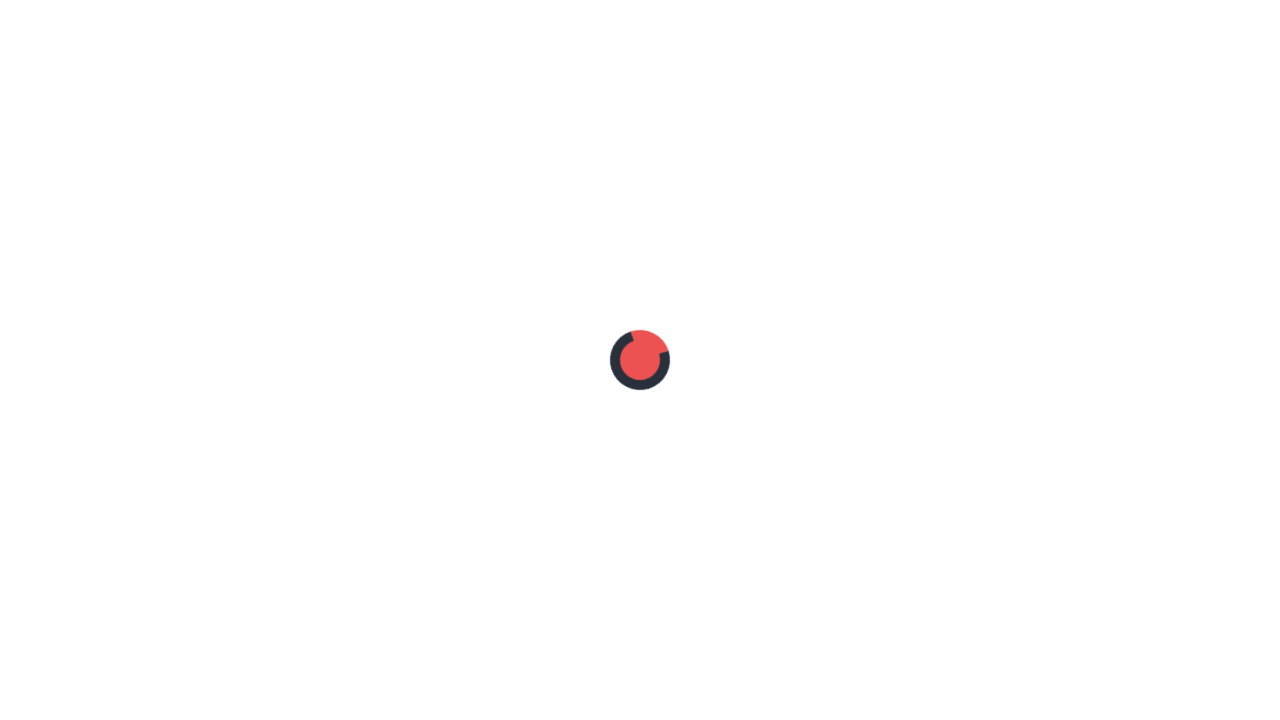

Parsed username from text: mentor@rahulshettyacademy.com
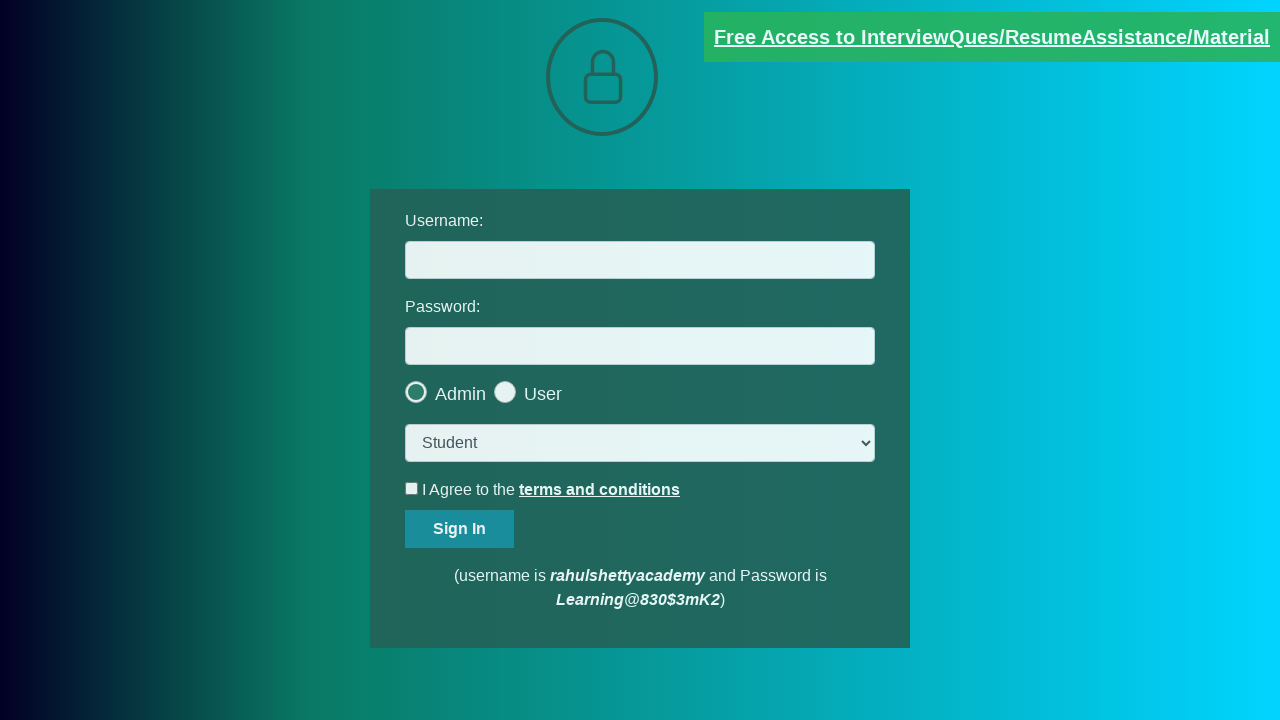

Closed child window
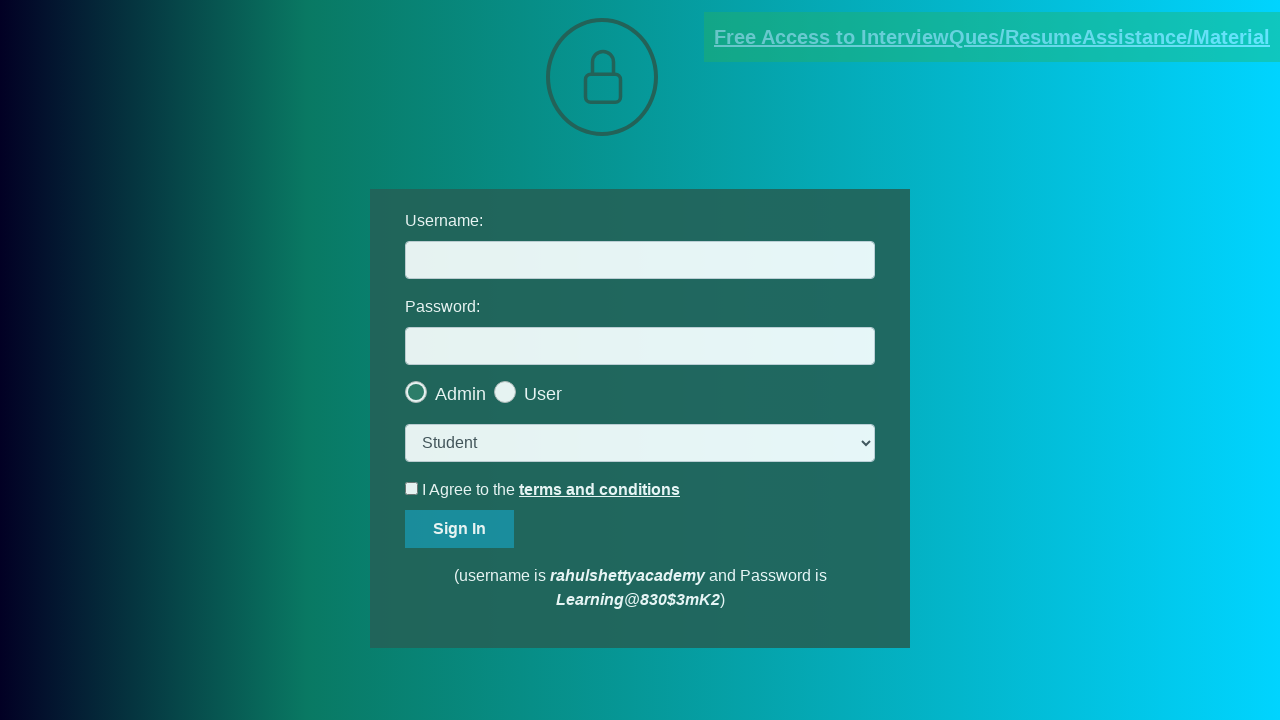

Filled username field with extracted username: mentor@rahulshettyacademy.com on #username
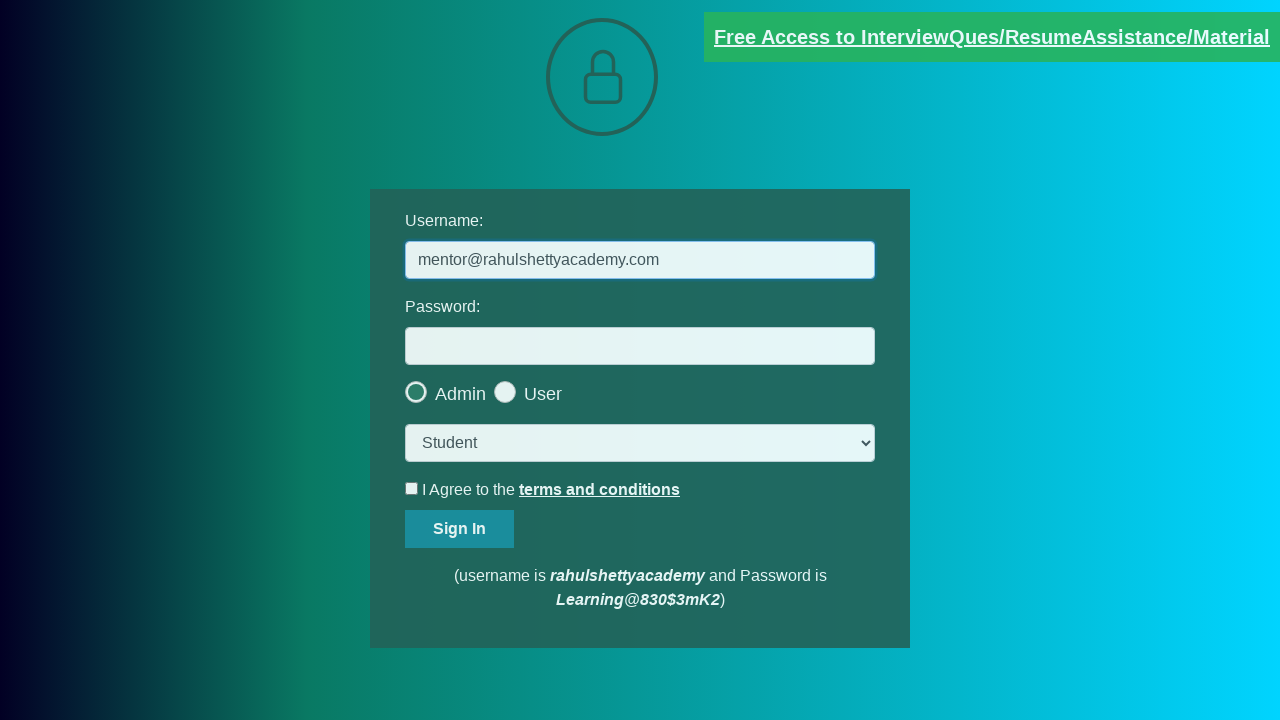

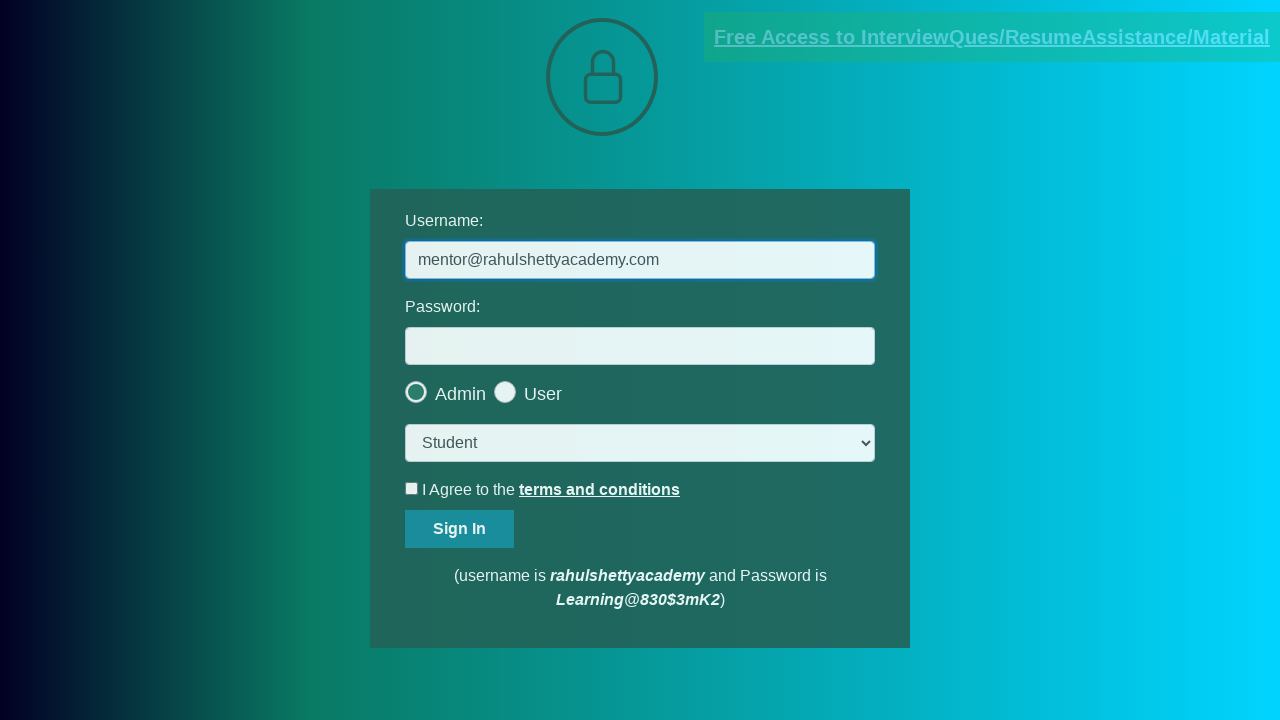